Navigates to a practice automation page and counts all links on the page

Starting URL: https://rahulshettyacademy.com/AutomationPractice/

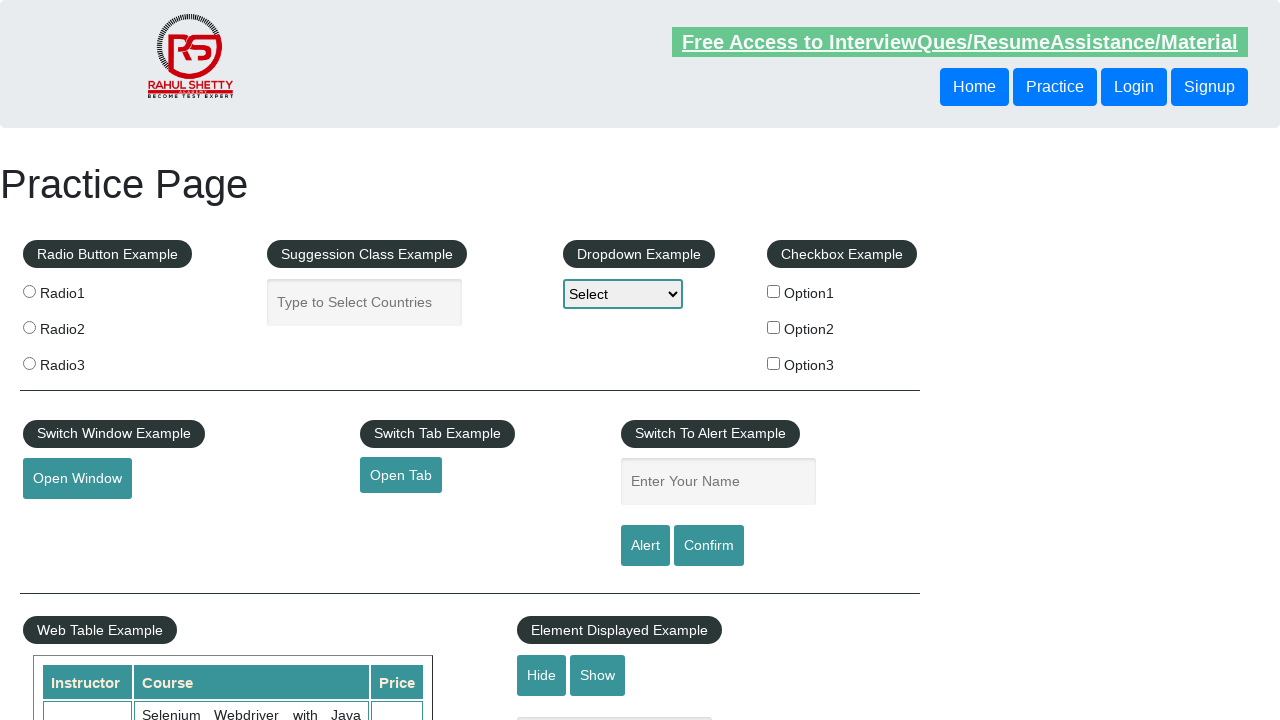

Navigated to practice automation page
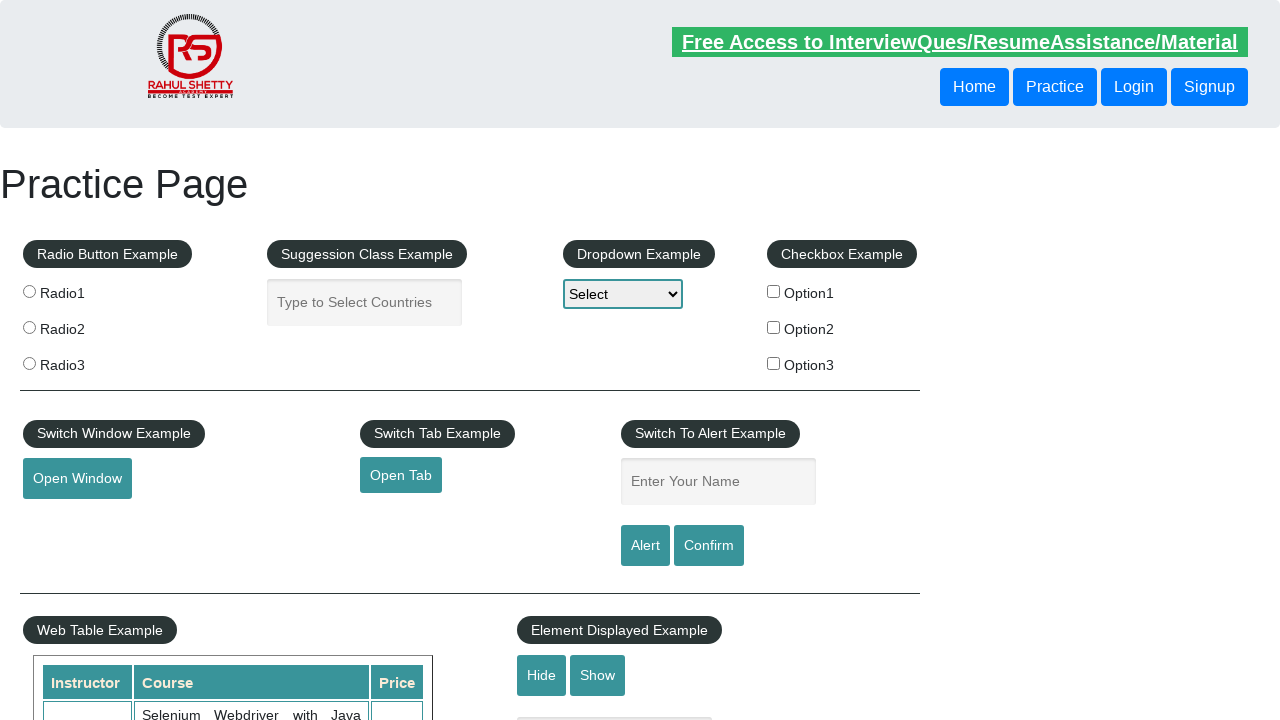

Page fully loaded - networkidle state reached
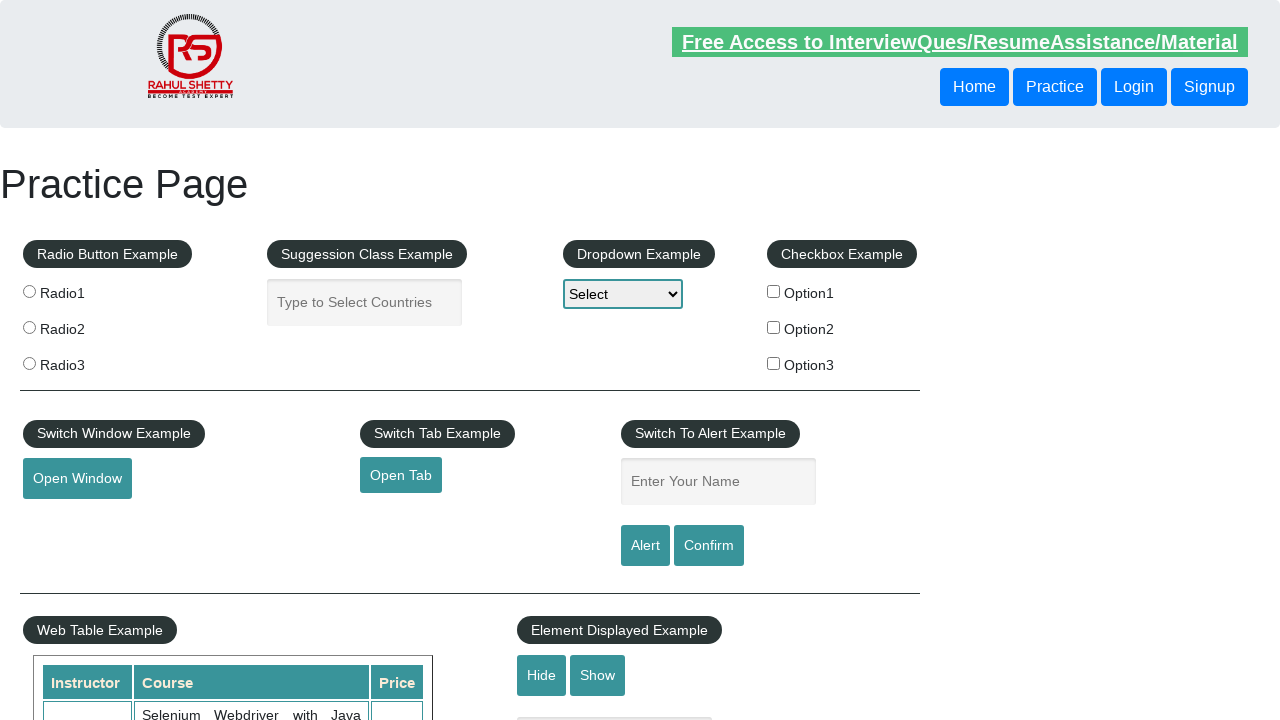

Retrieved all links from the page - found 27 total links
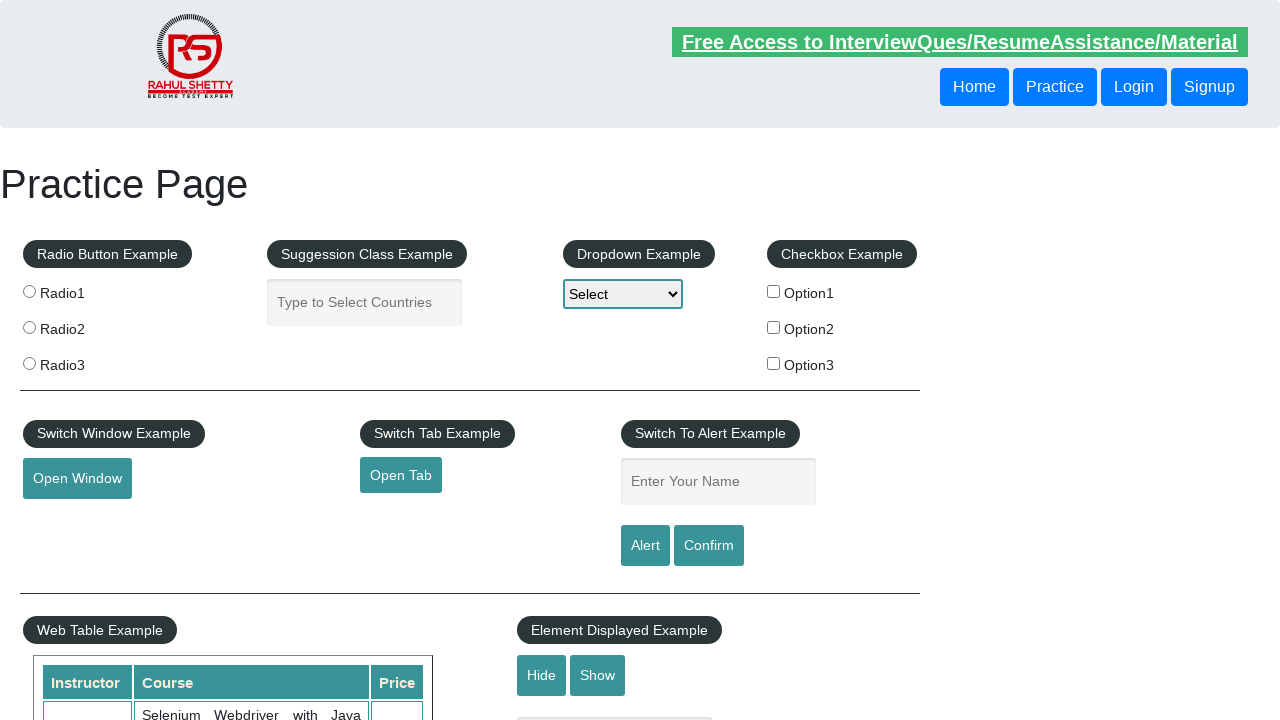

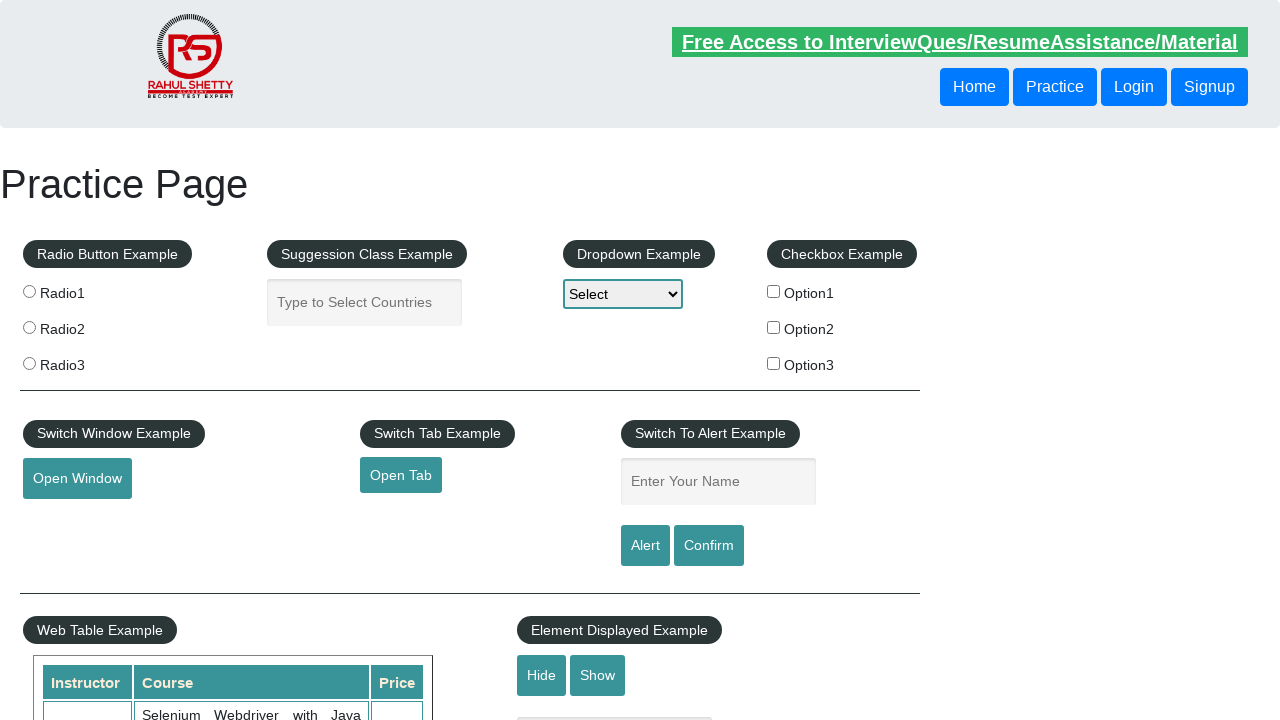